Tests the dynamic loading functionality by clicking a start button and waiting for a finish message to appear, then verifying the message text is "Hello World!"

Starting URL: http://the-internet.herokuapp.com/dynamic_loading/2

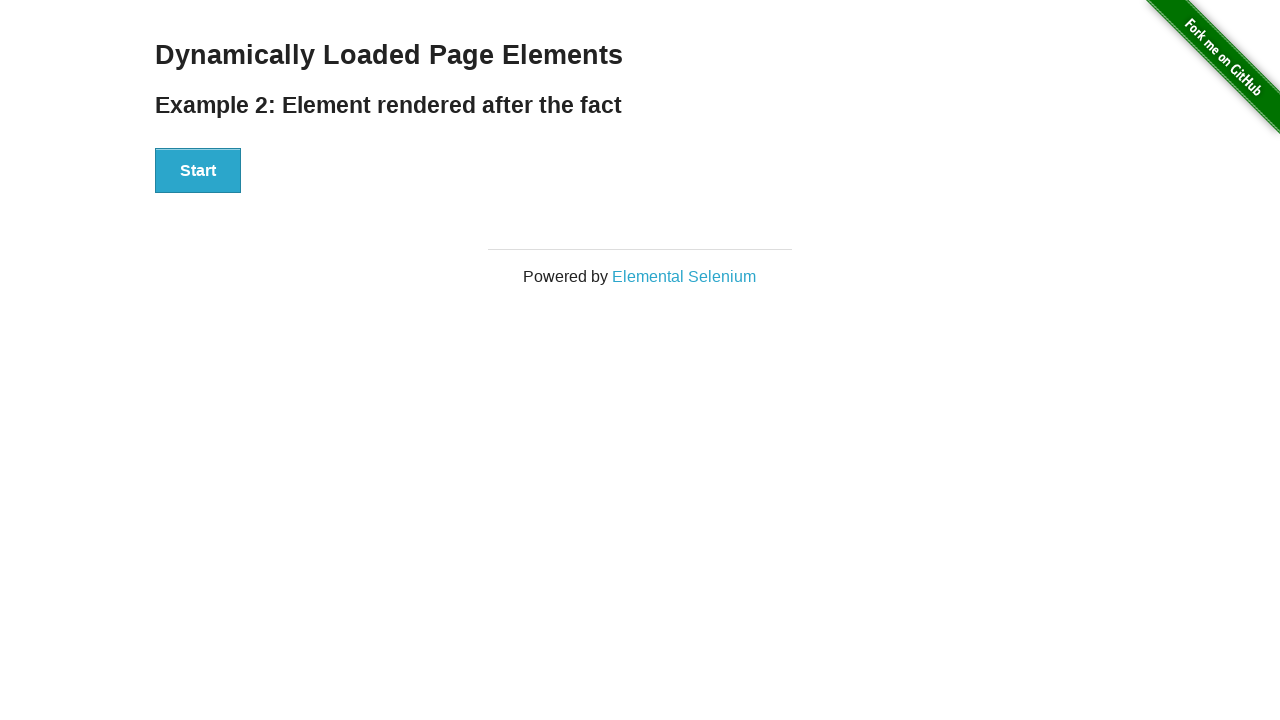

Navigated to dynamic loading test page
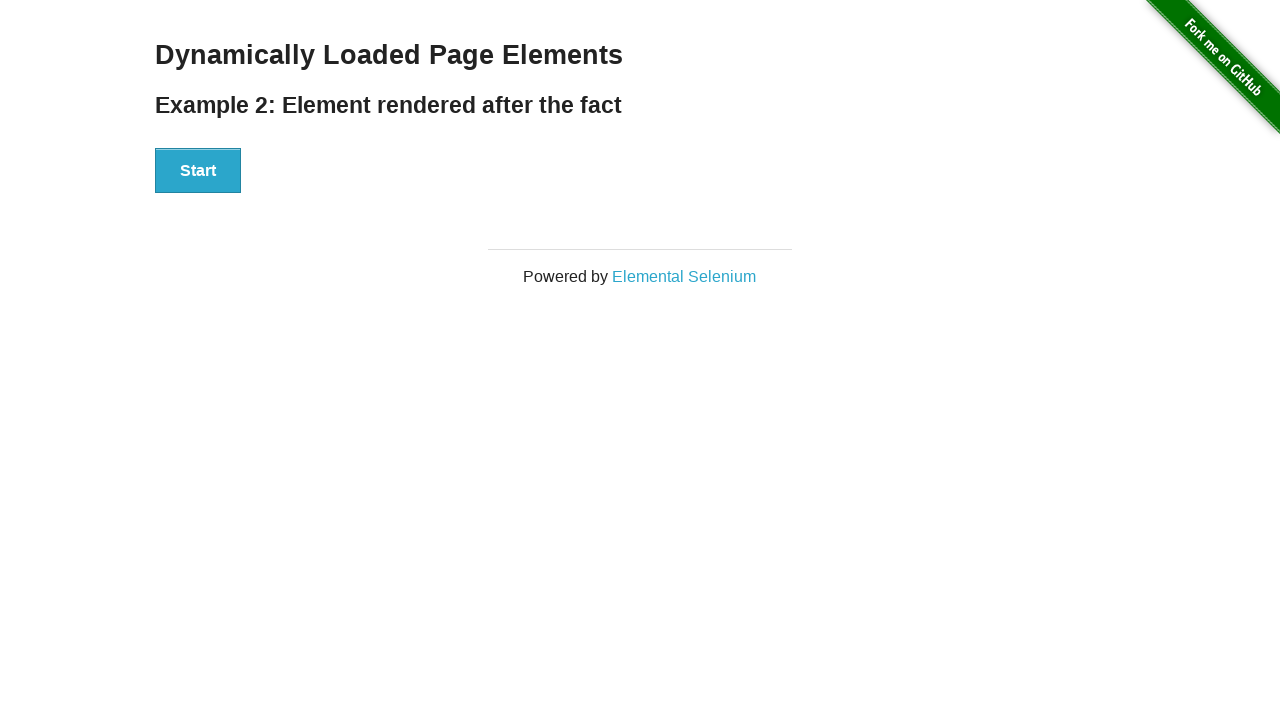

Clicked the start button to trigger dynamic loading at (198, 171) on #start button
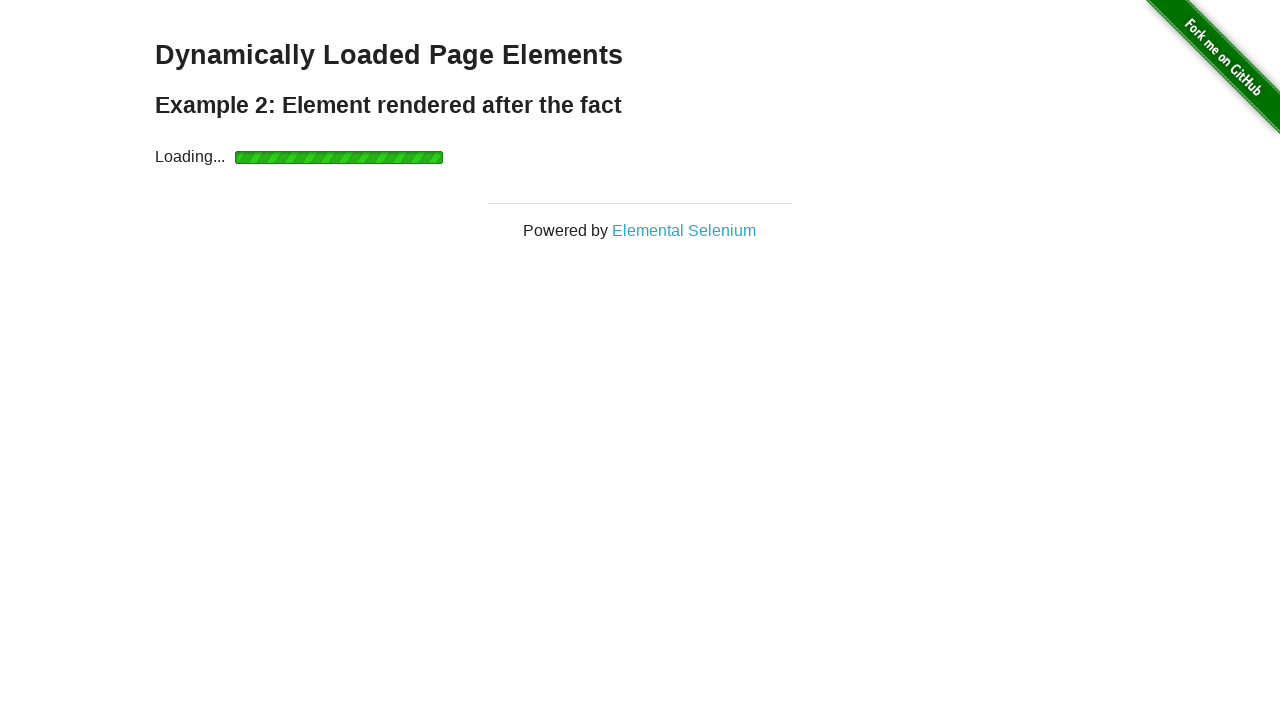

Finish message element became visible
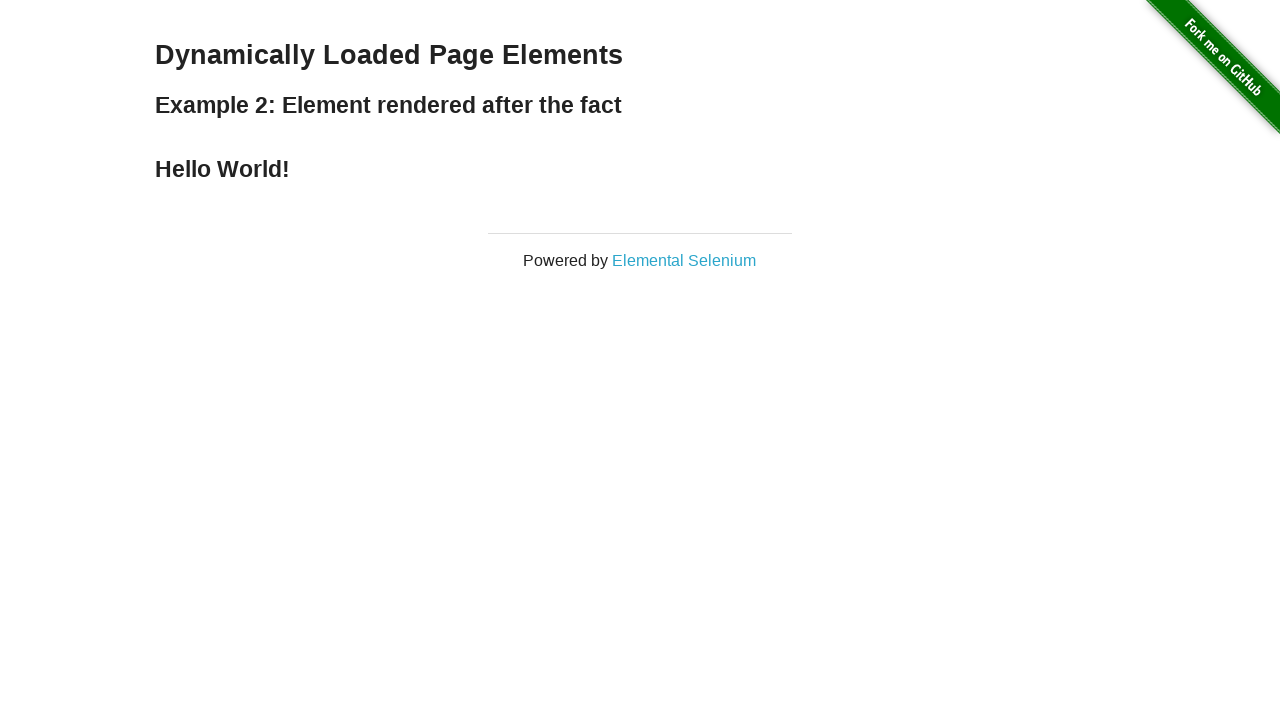

Retrieved finish message text content
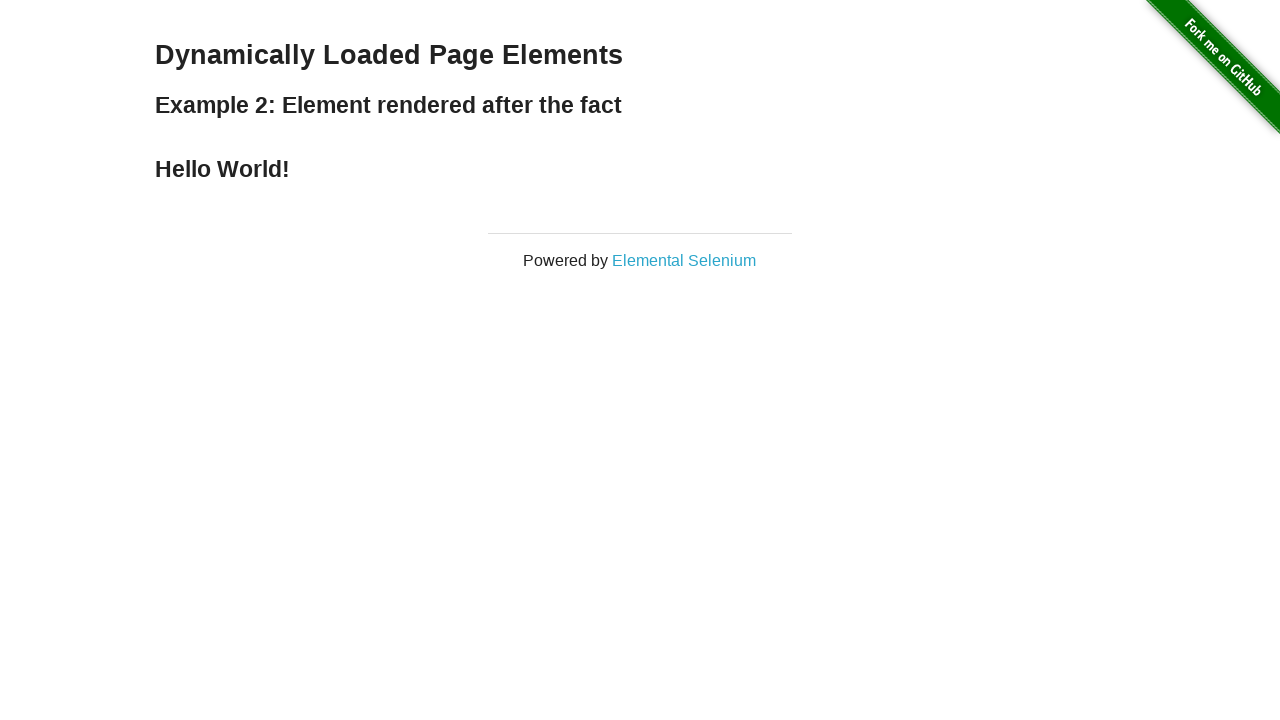

Verified finish message text equals 'Hello World!'
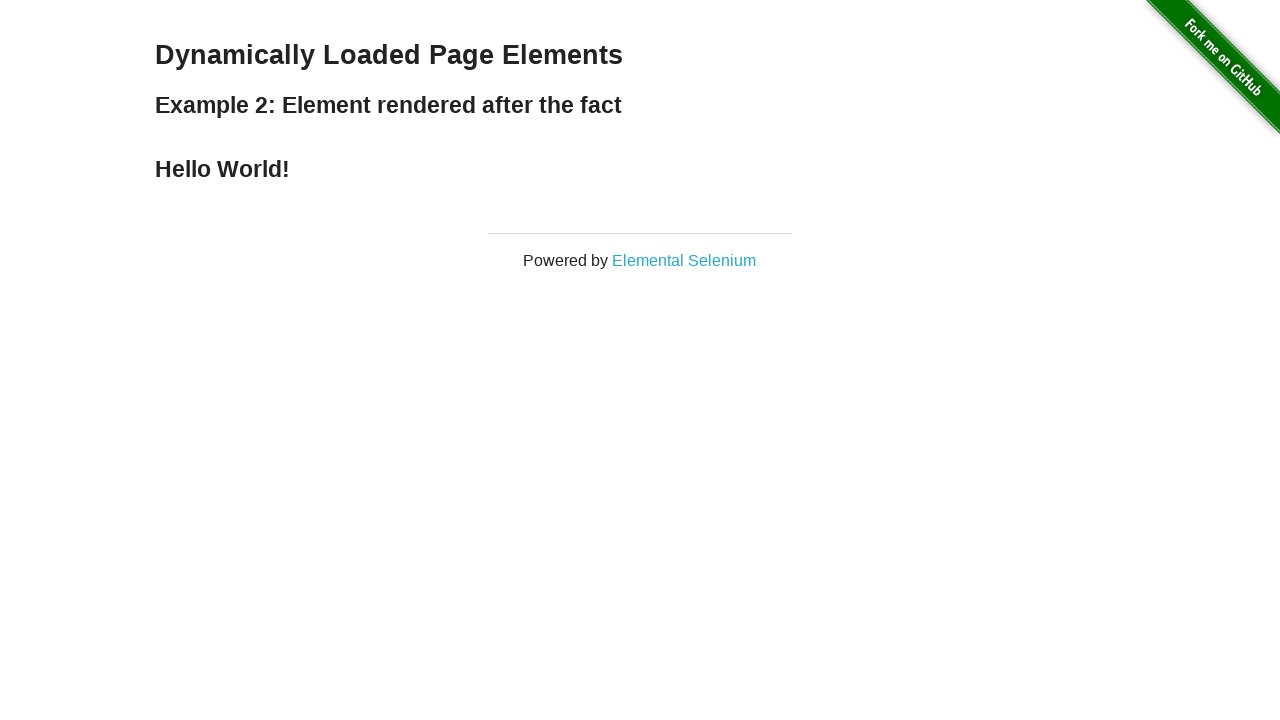

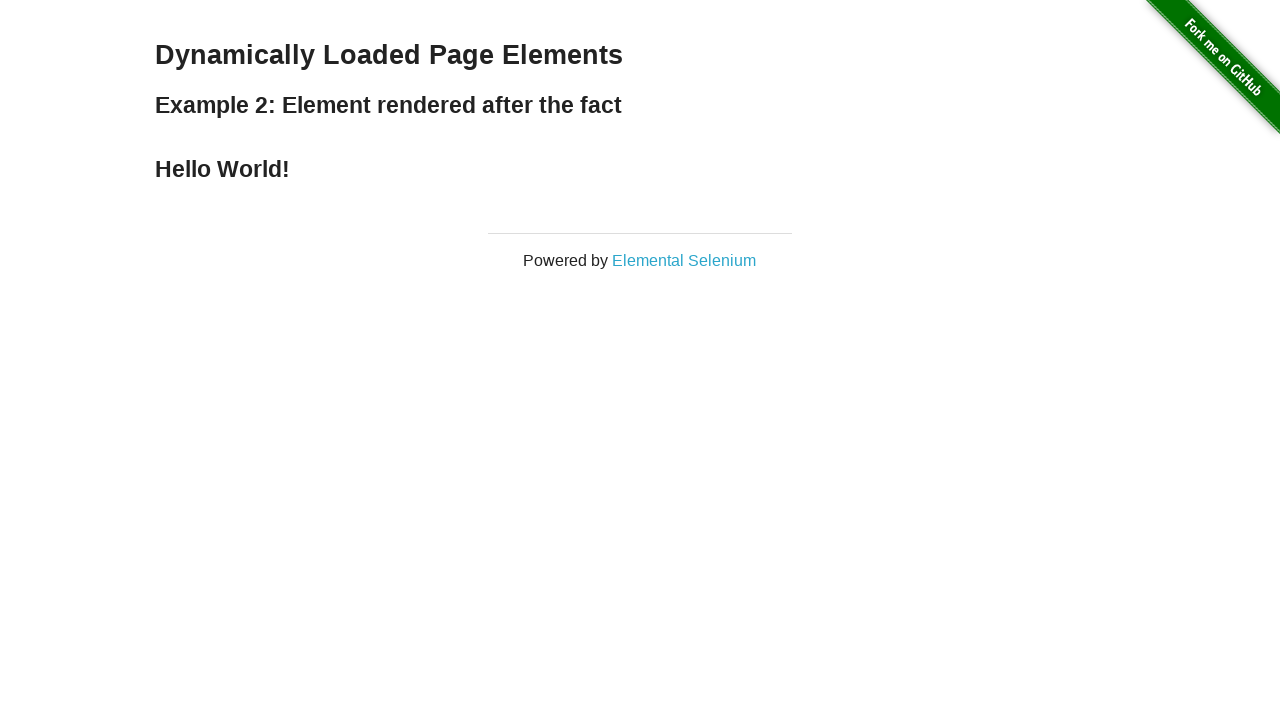